Tests dynamic loading functionality by clicking a button and waiting for a "Hello World!" element to appear on the page

Starting URL: https://loopcamp.vercel.app/dynamic_loading/2.html

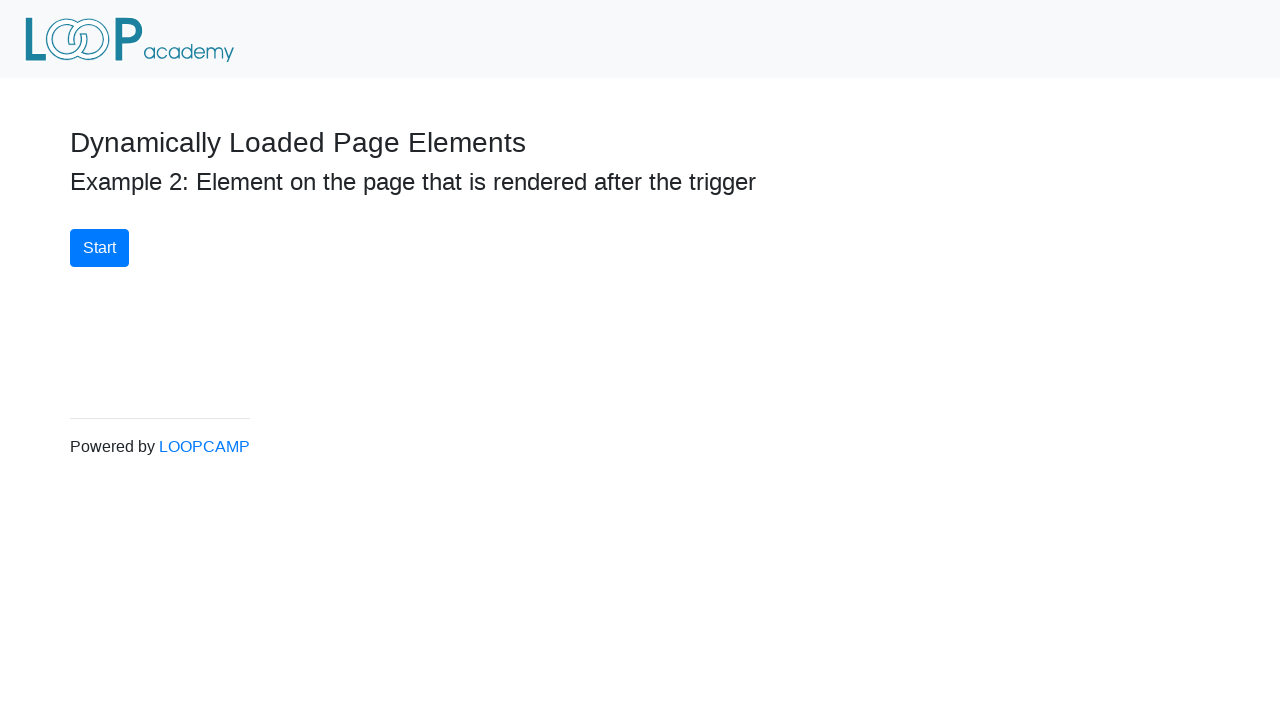

Clicked primary button to trigger dynamic loading at (100, 248) on button.btn.btn-primary
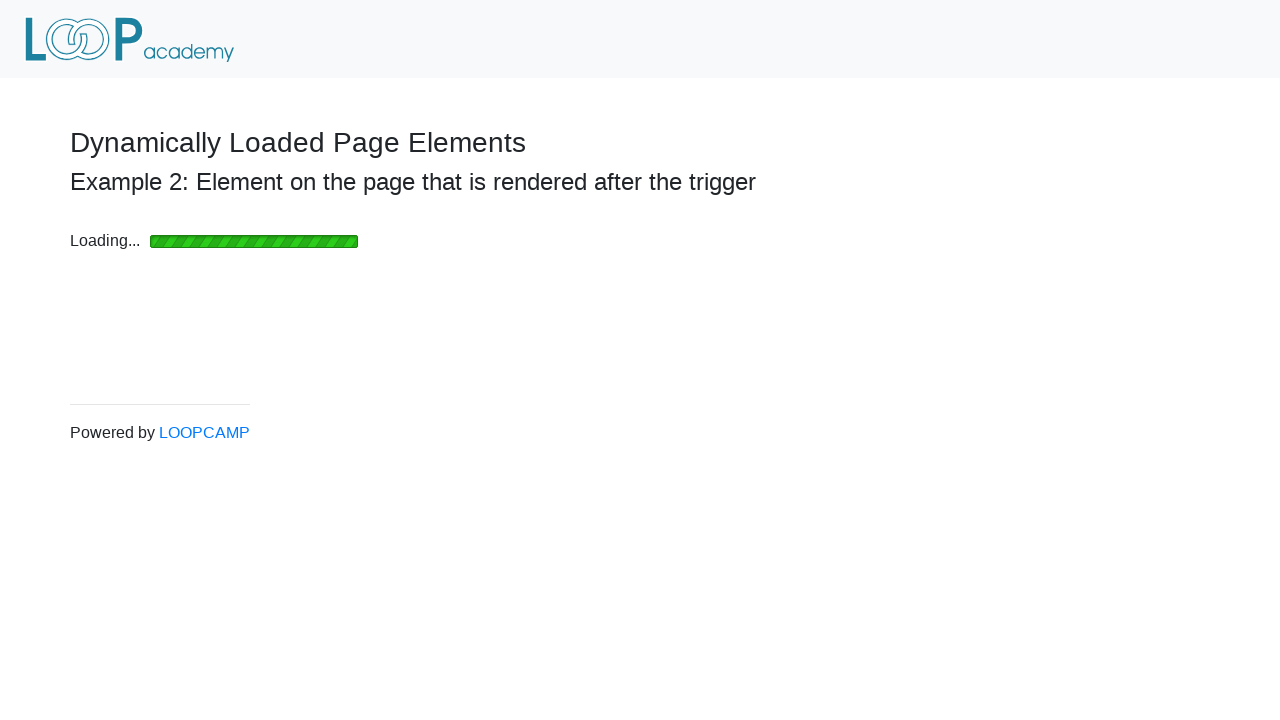

Waited for 'Hello World!' element to appear after dynamic loading
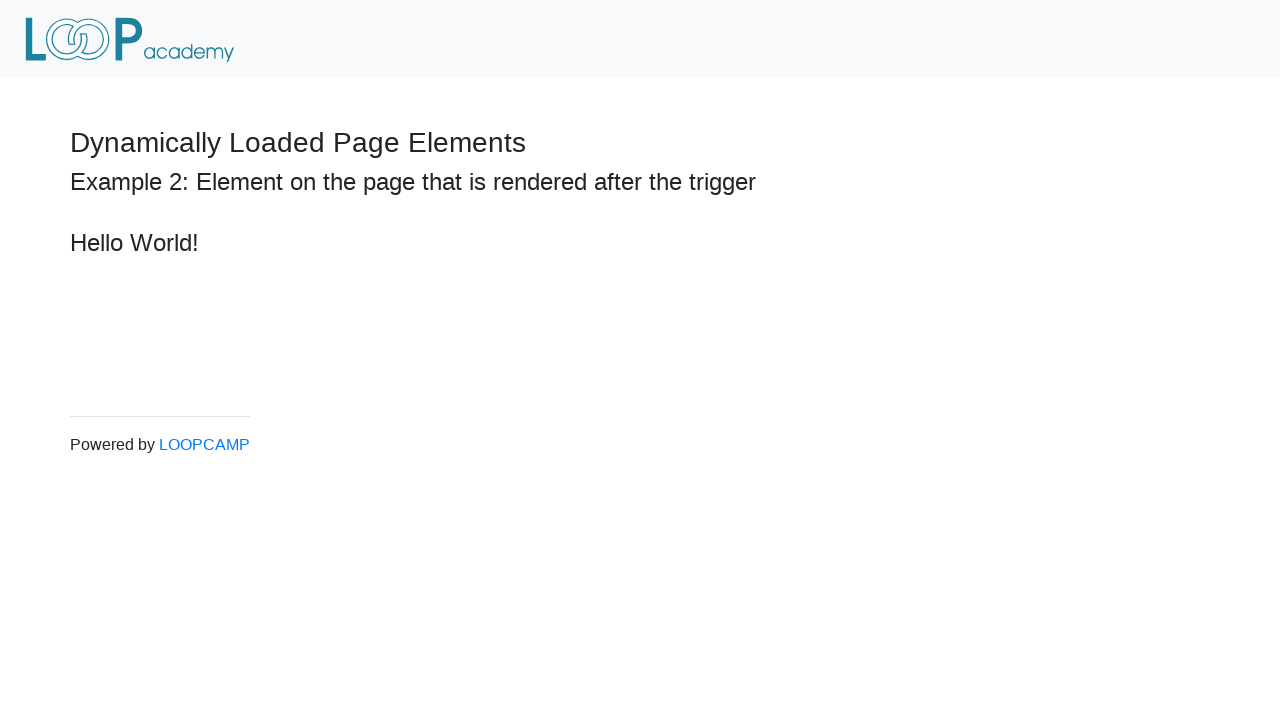

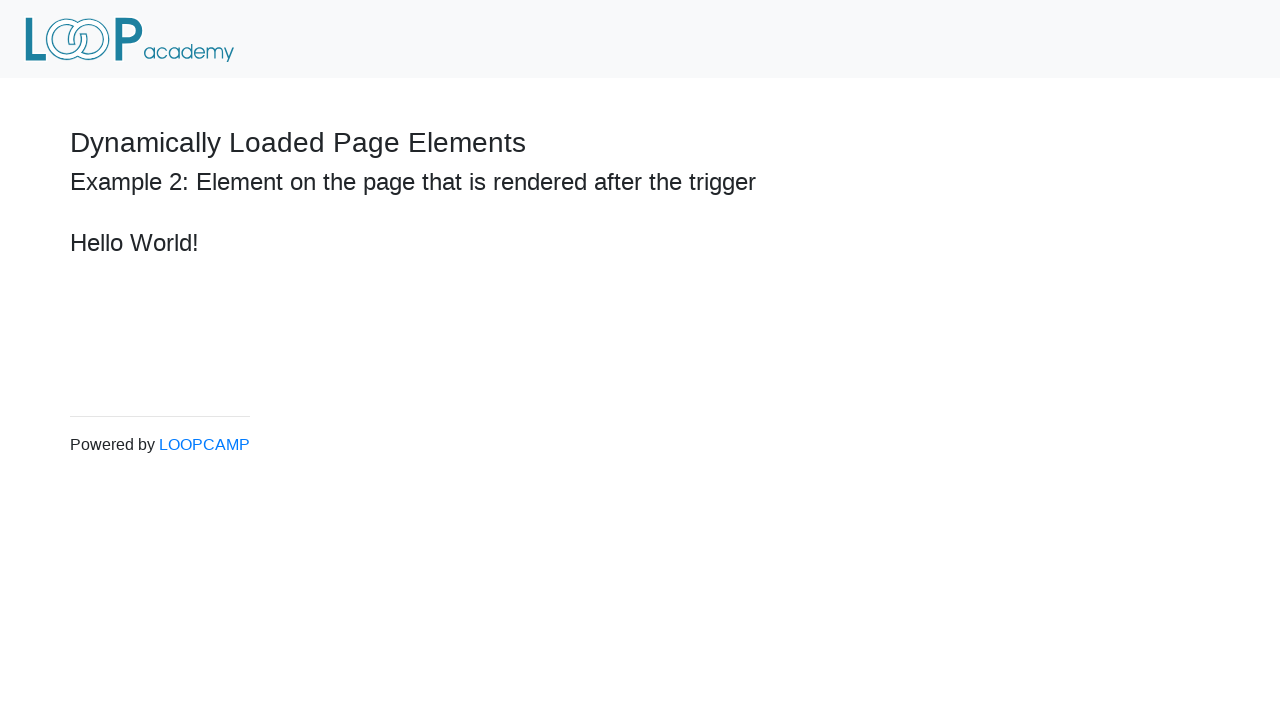